Tests Angular custom dropdown by clicking to open dropdown and selecting a city from the list

Starting URL: https://valor-software.com/ng2-select/

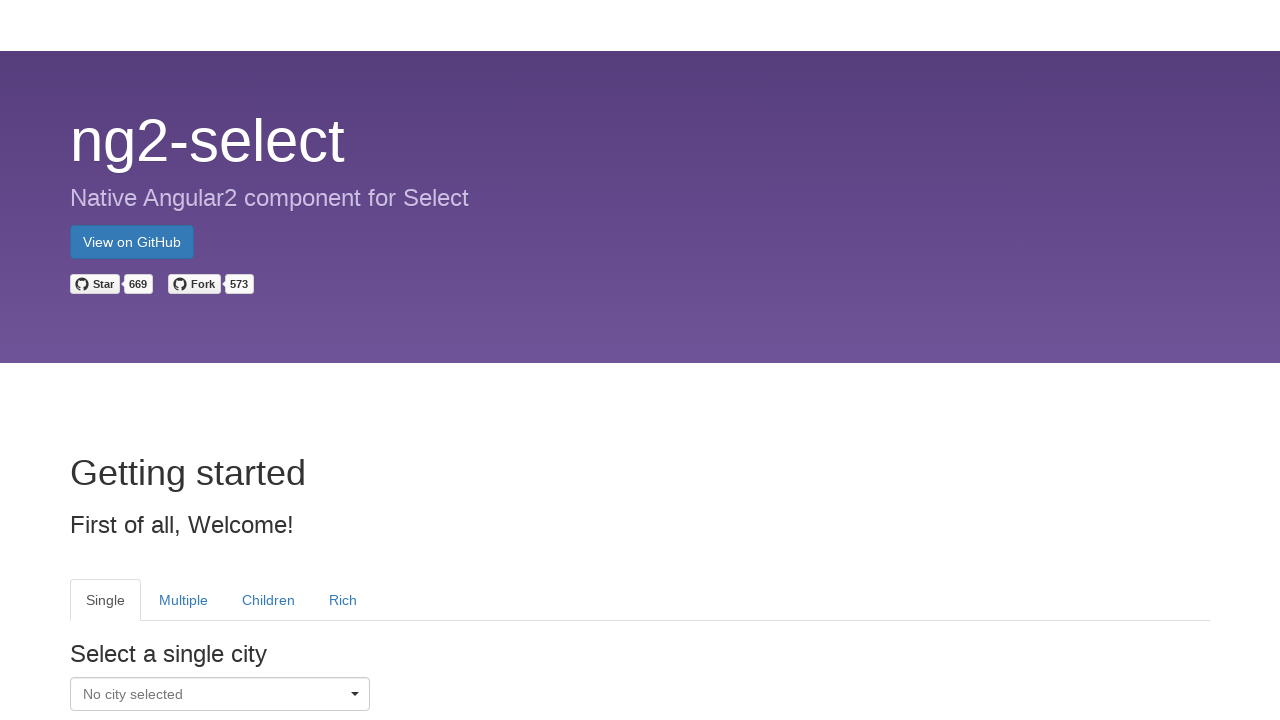

Clicked dropdown caret to open Angular custom dropdown at (355, 697) on xpath=//tab[@heading='Single']//i[@class='caret pull-right']
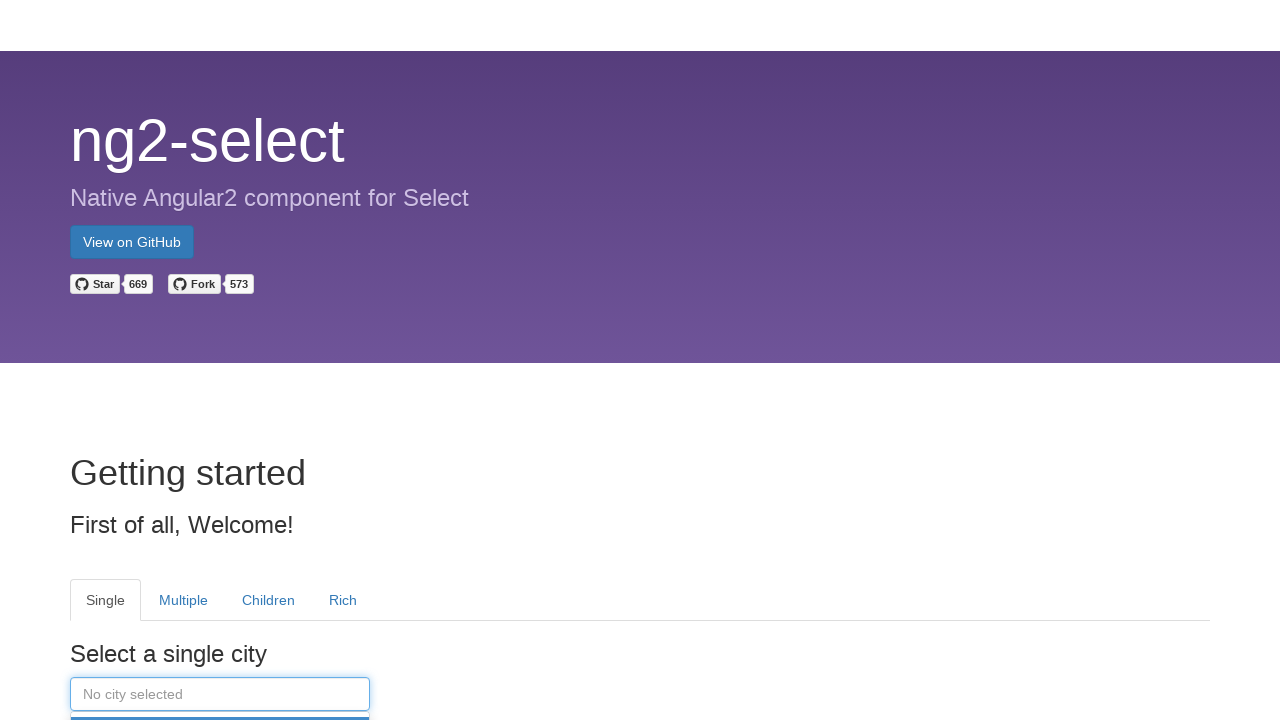

Dropdown items loaded
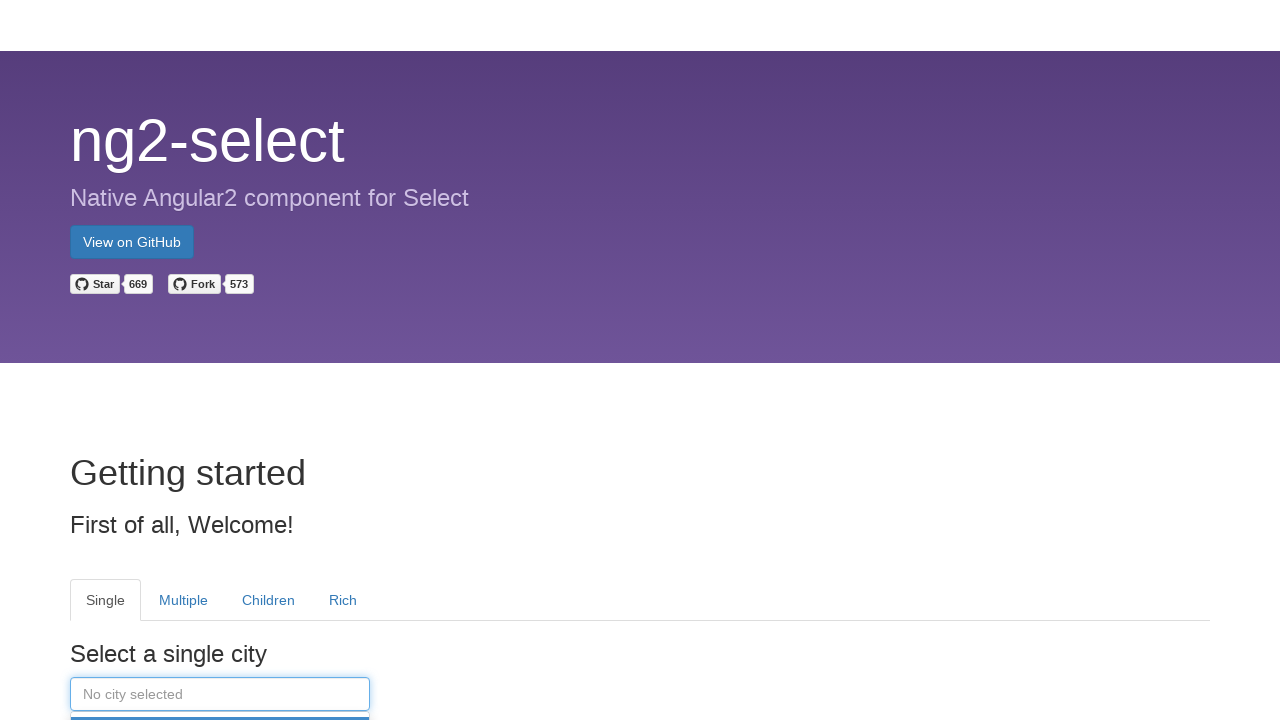

Selected 'Riga' from dropdown list at (220, 360) on xpath=//a[@class='dropdown-item']/div >> nth=41
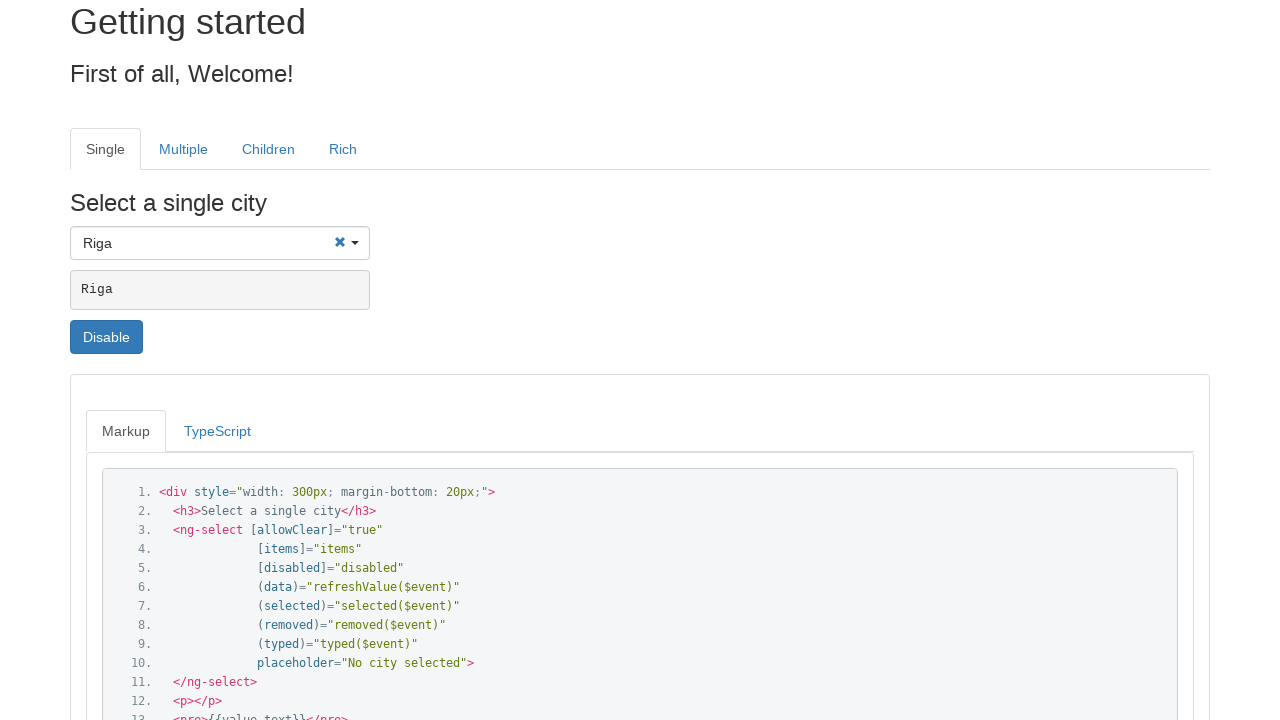

Waited 3 seconds for selection to complete
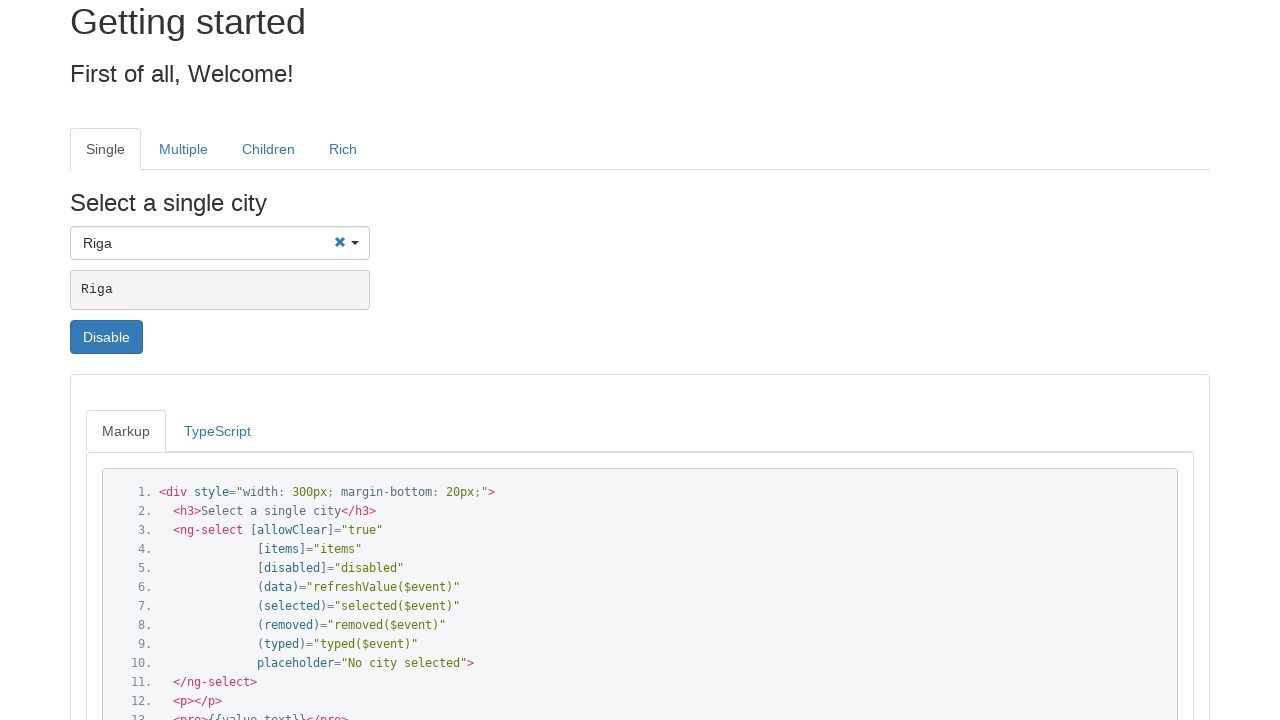

Retrieved selected city text: Riga
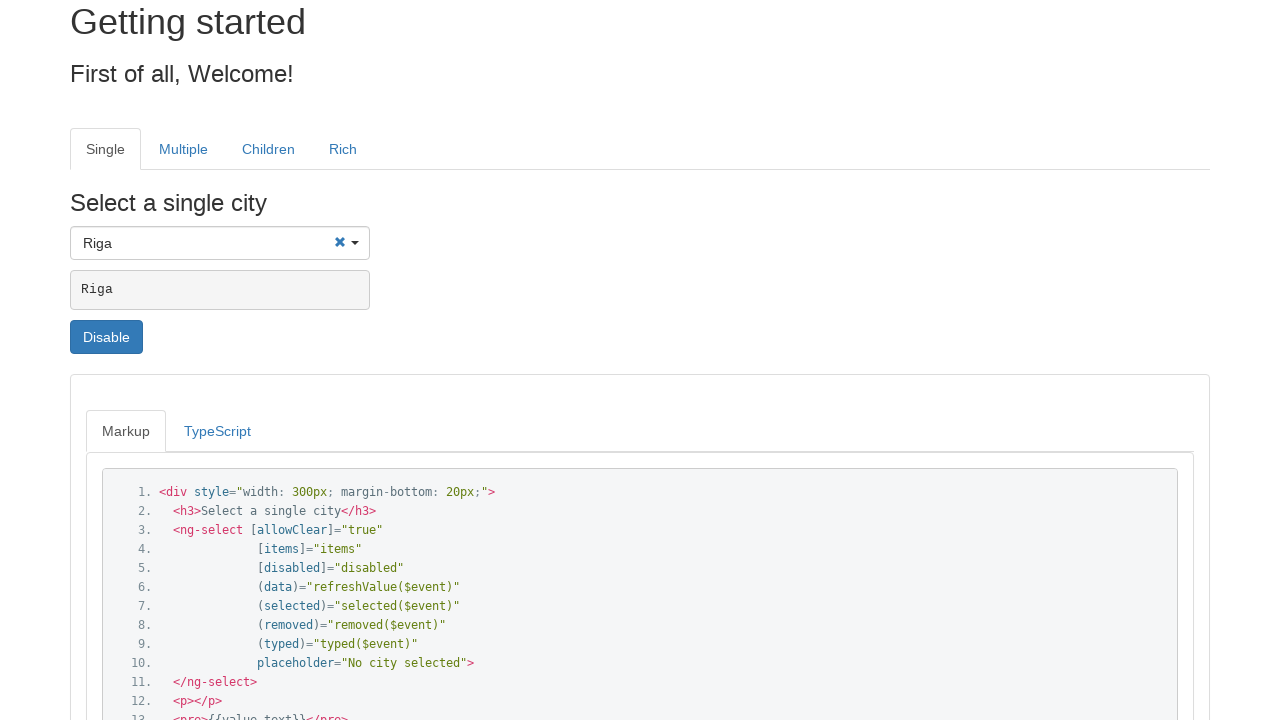

Verified that 'Riga' was successfully selected
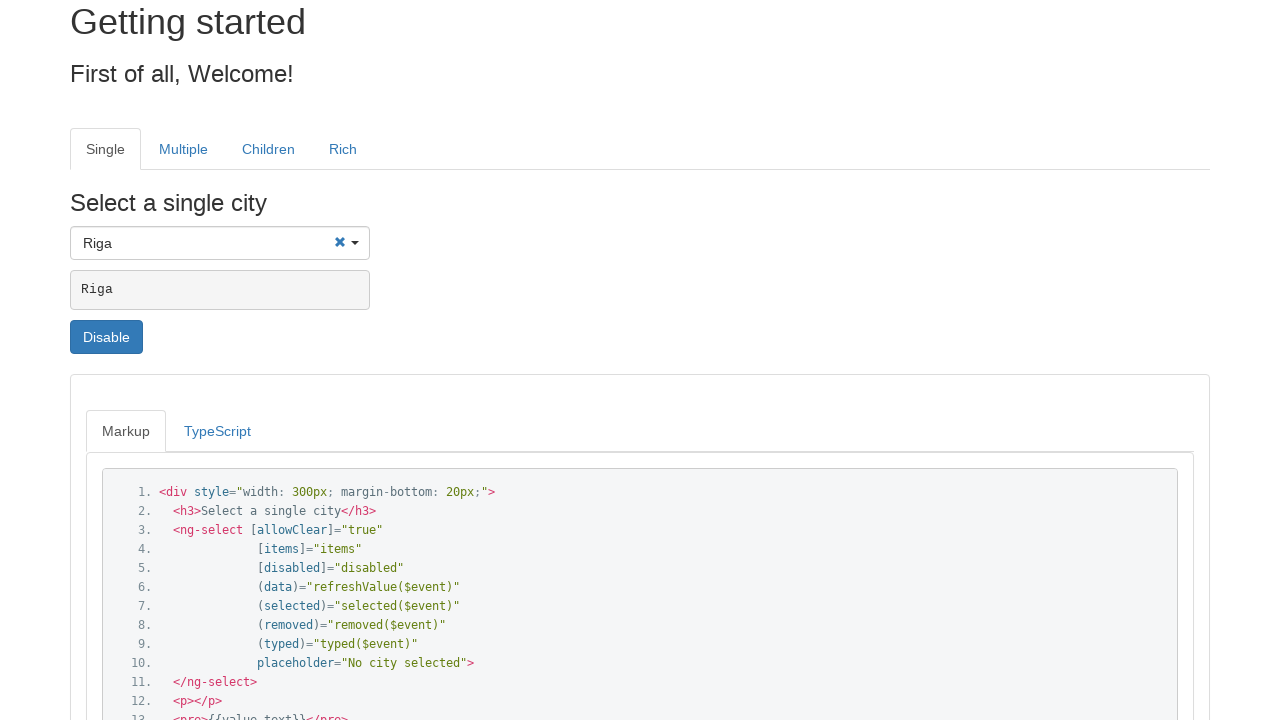

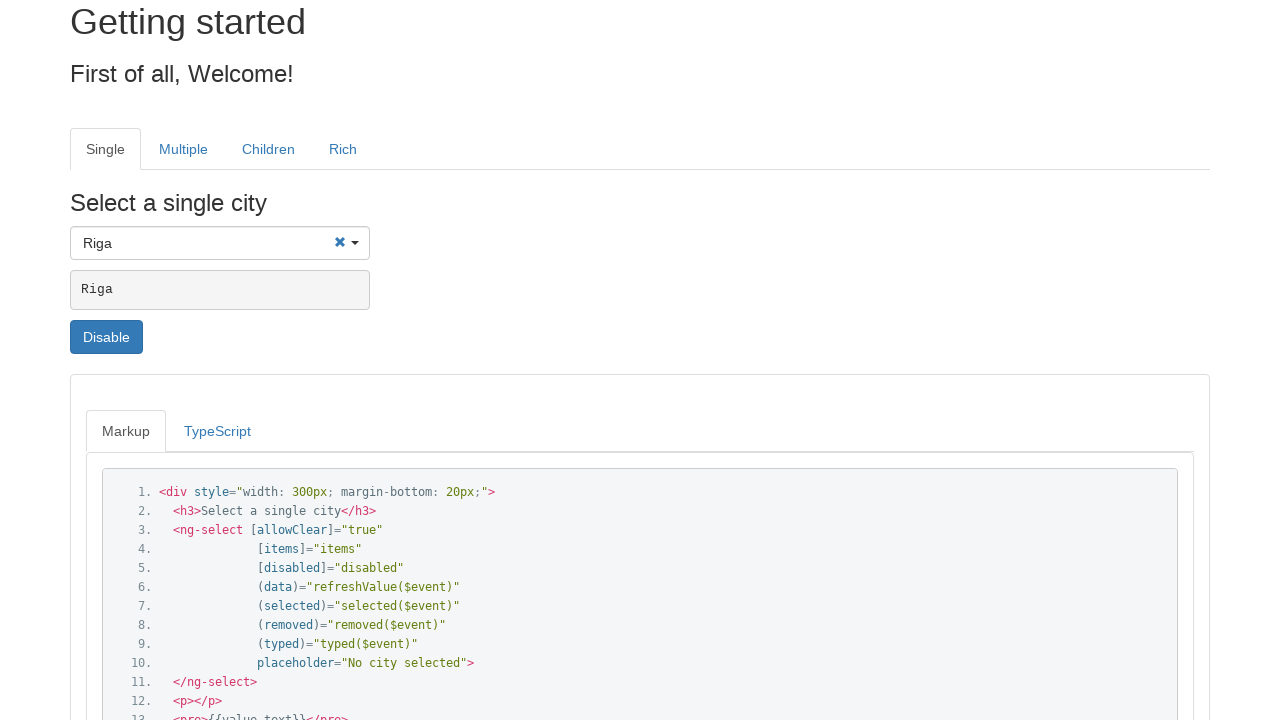